Navigates to a practice page, interacts with a radio button and fills an autocomplete field with "India"

Starting URL: https://rahulshettyacademy.com/AutomationPractice/

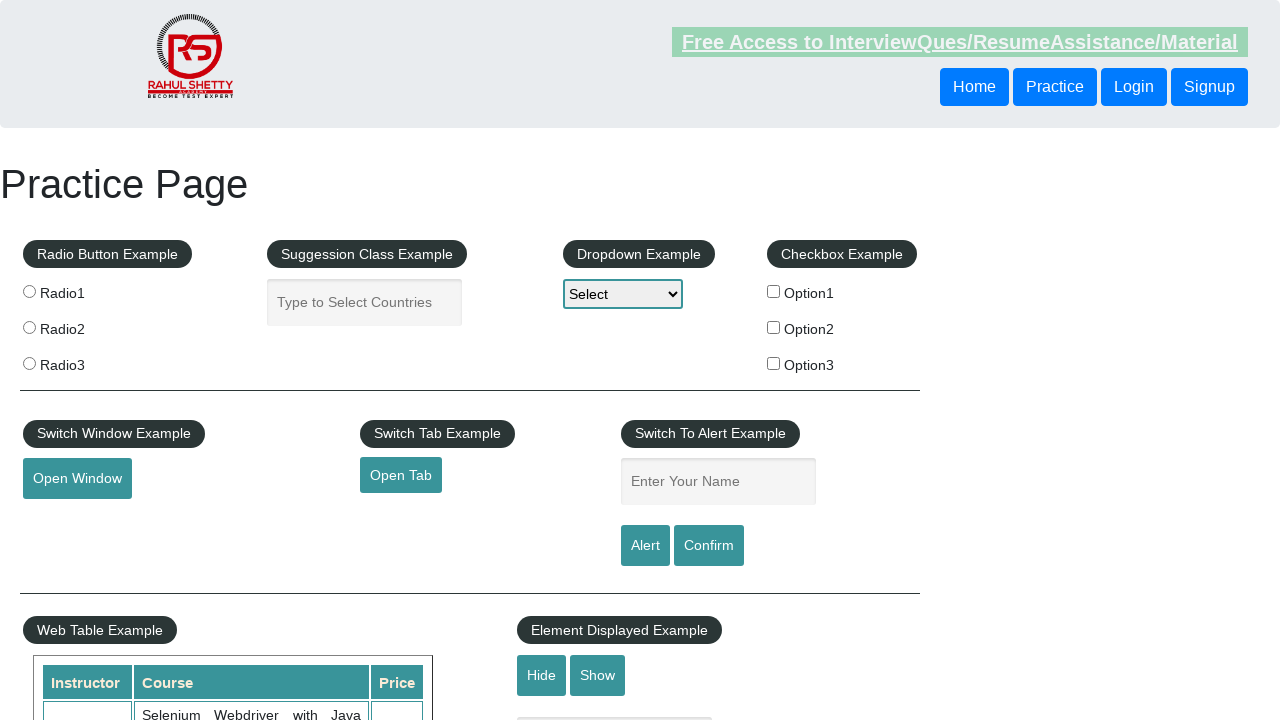

Clicked radio button 1 at (29, 291) on input[value='radio1']
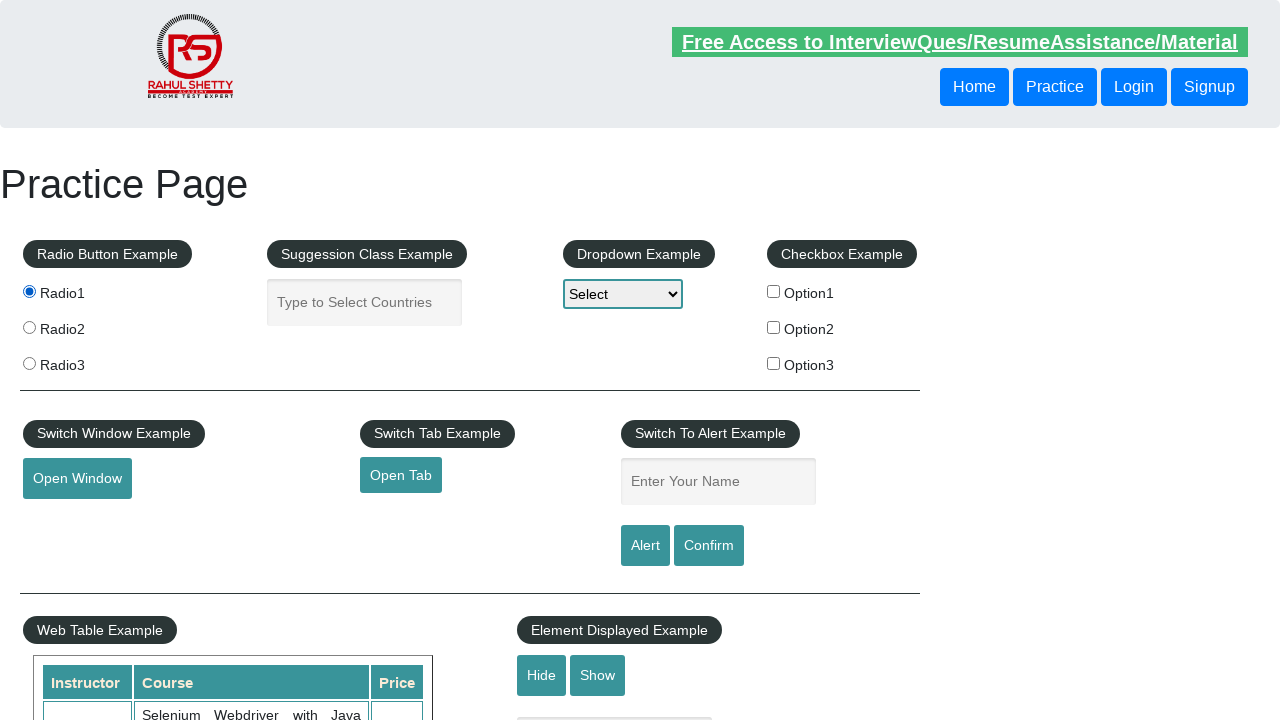

Filled autocomplete field with 'India' on input#autocomplete
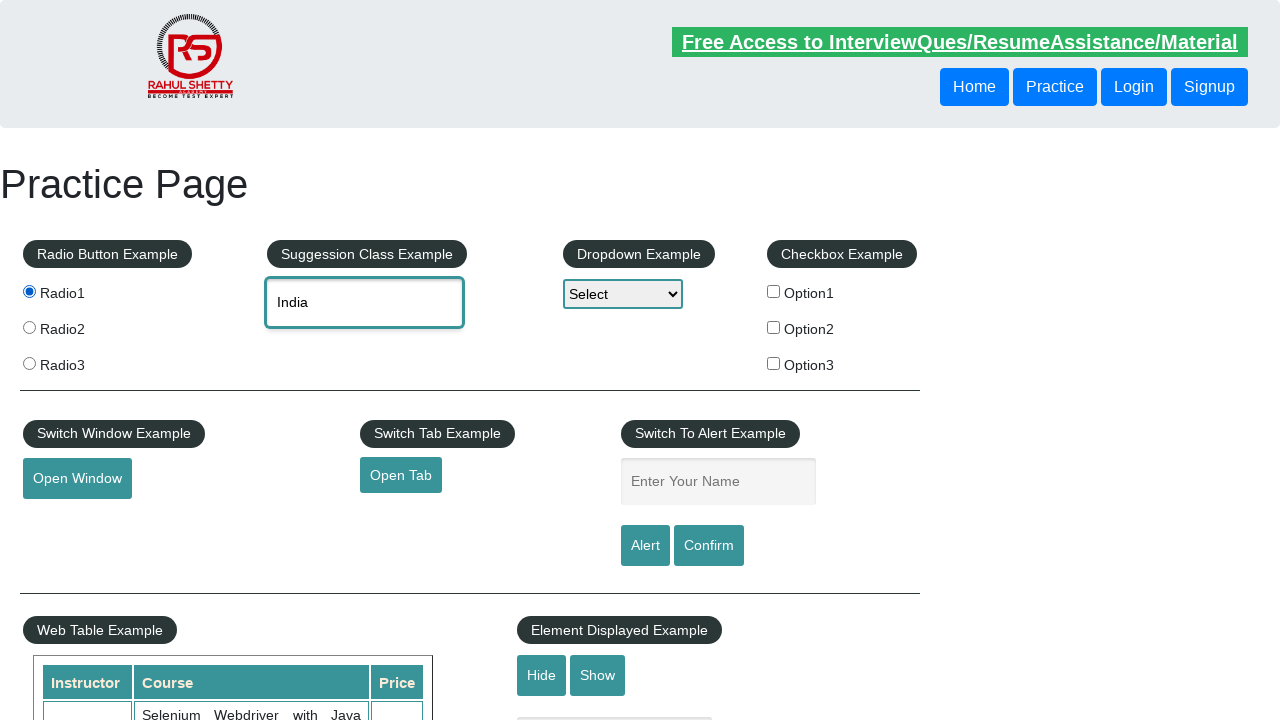

Waited 3 seconds for autocomplete to process
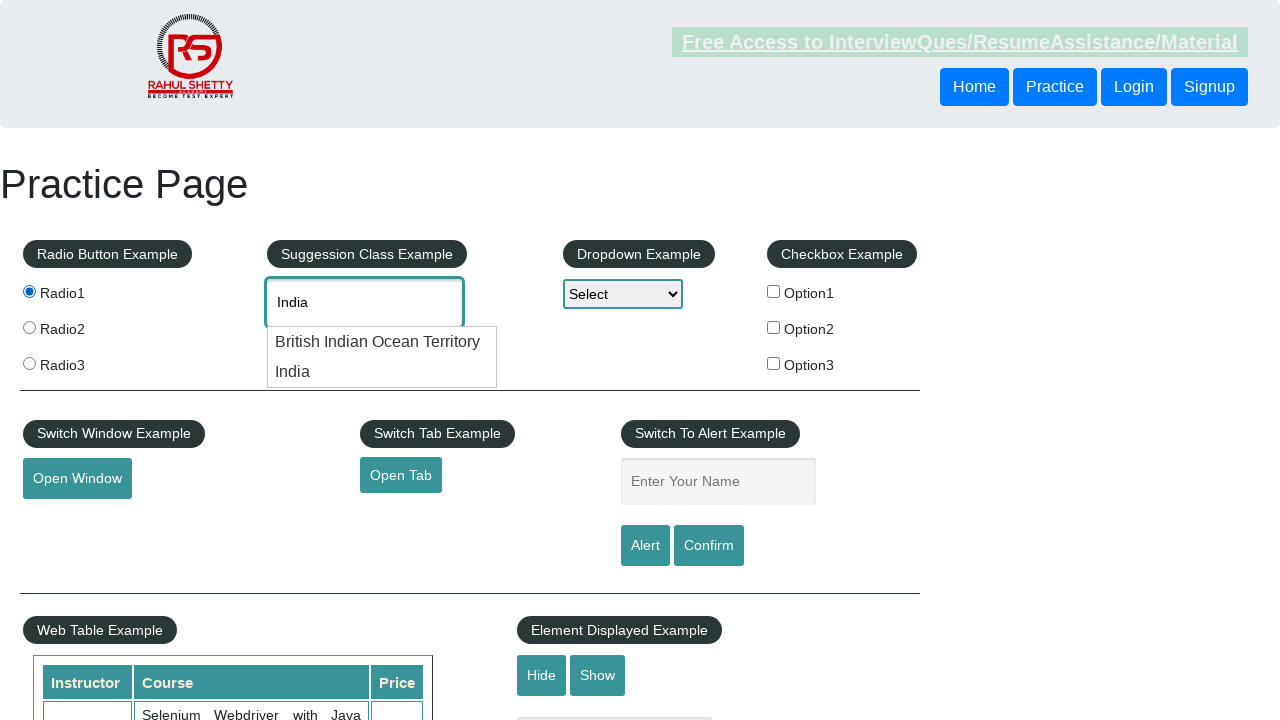

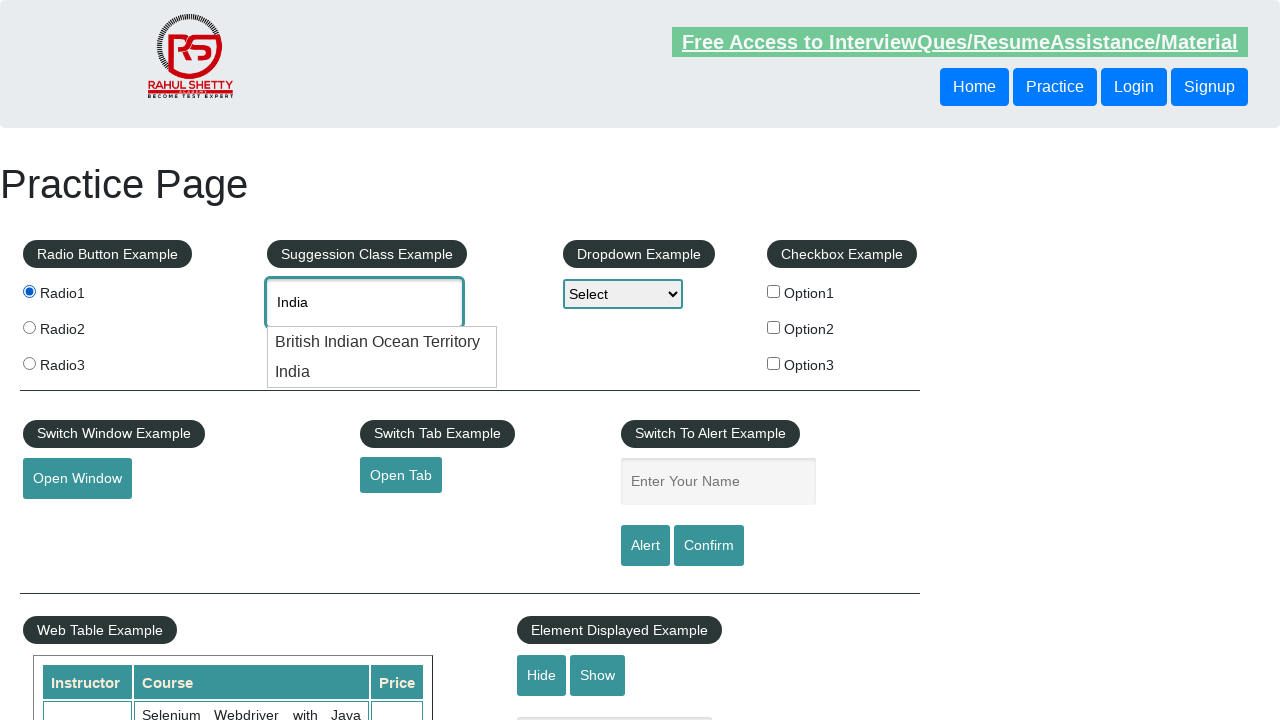